Navigates to itch.io, clicks on the game jams button, explores all jams, and clicks on the first jam in the list to view its details.

Starting URL: https://itch.io/

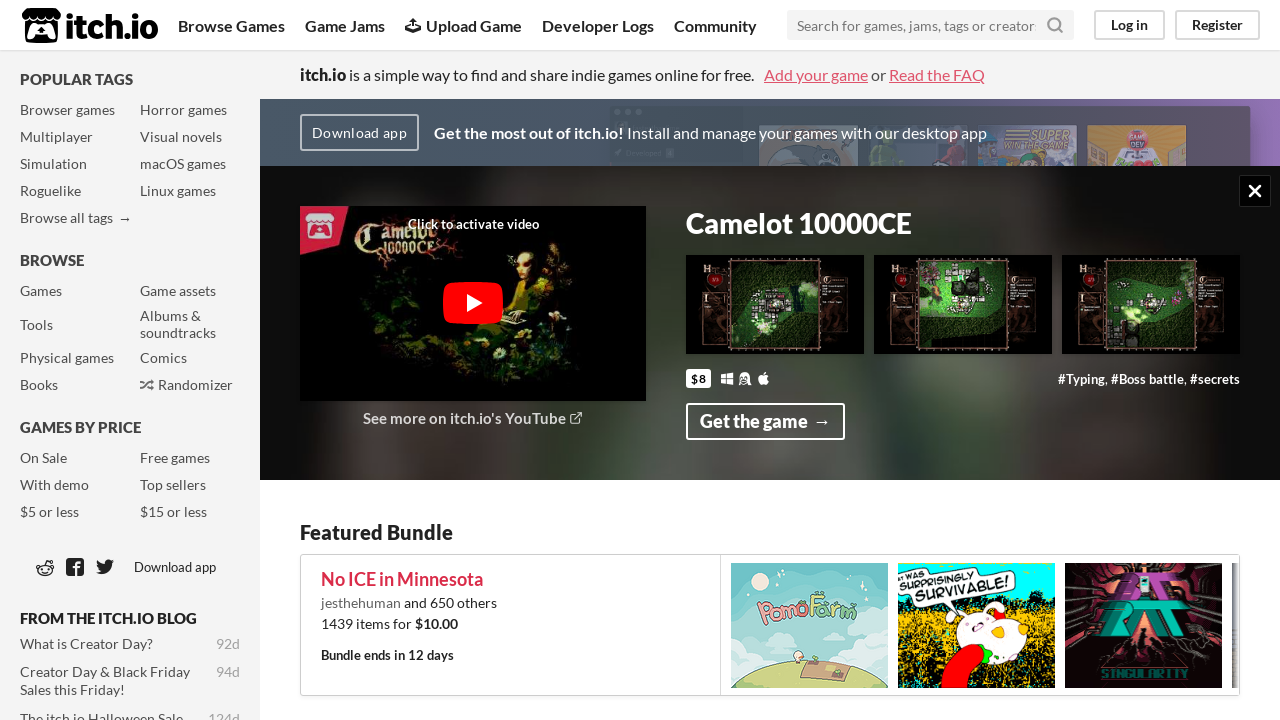

Clicked on the Jams button in navigation at (345, 25) on .jams_btn
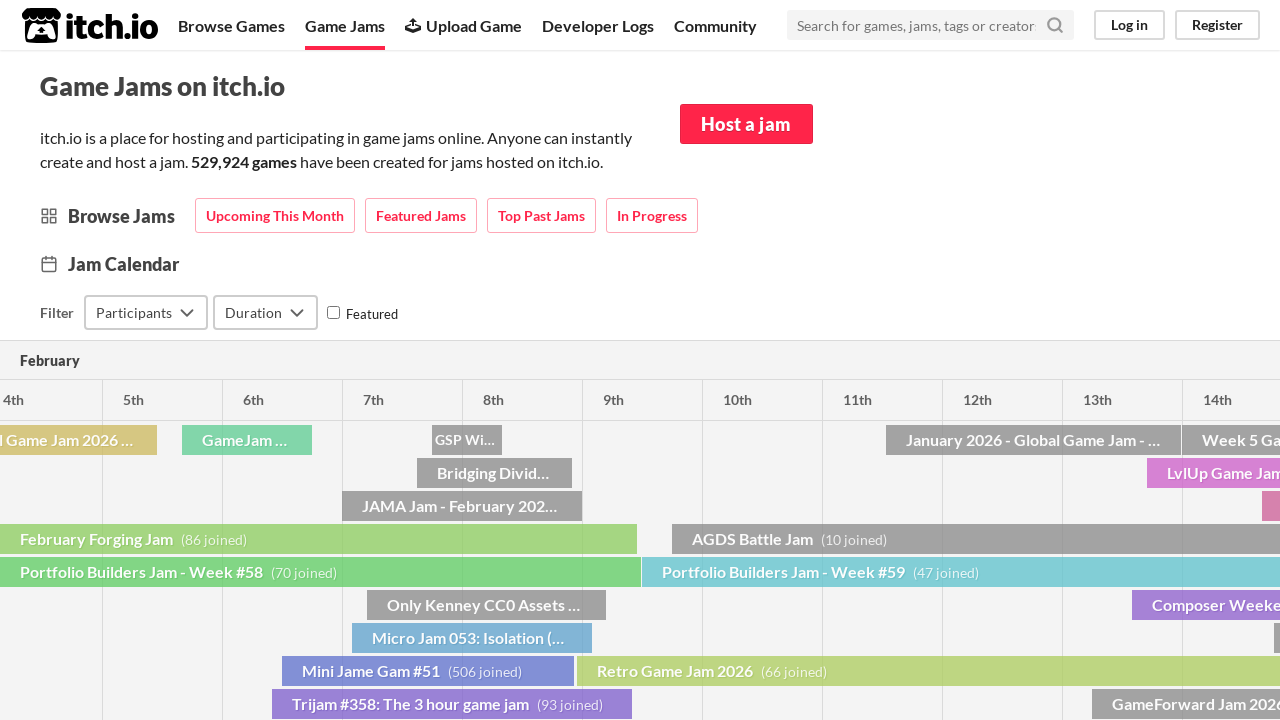

Clicked on 'Explore All Jams' link at (270, 512) on text=Explore All Jams
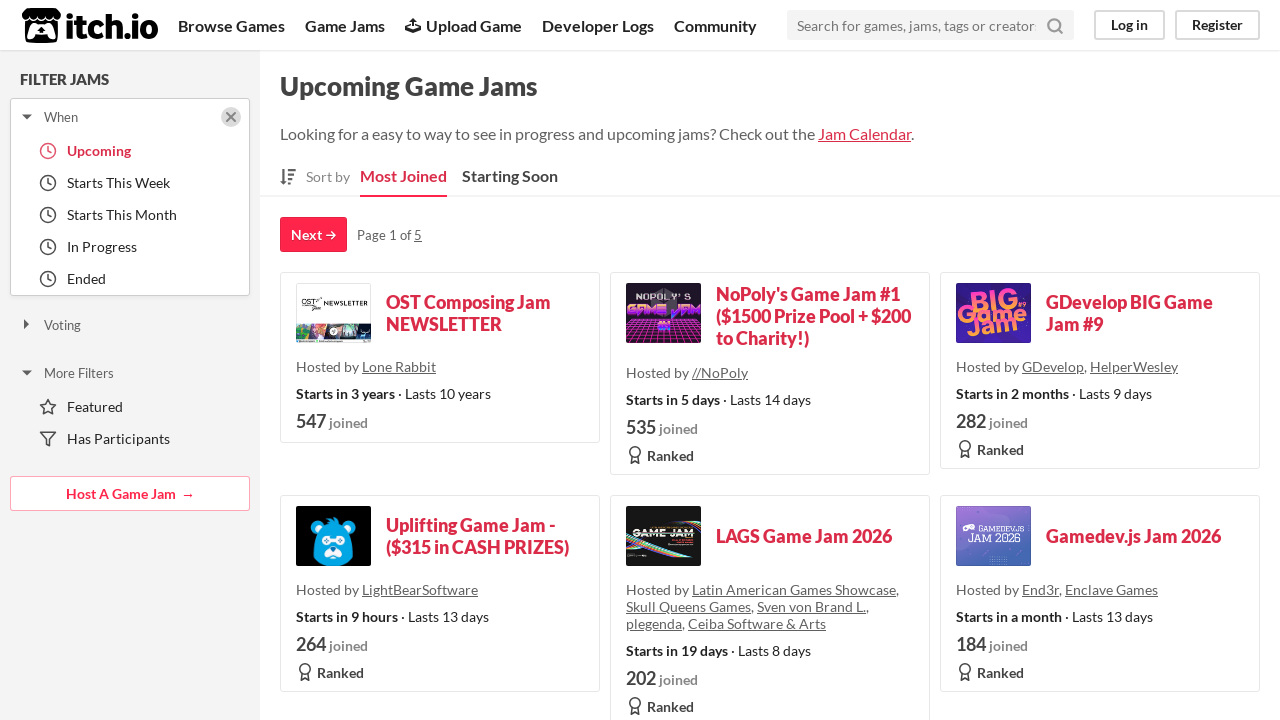

Jam listings loaded
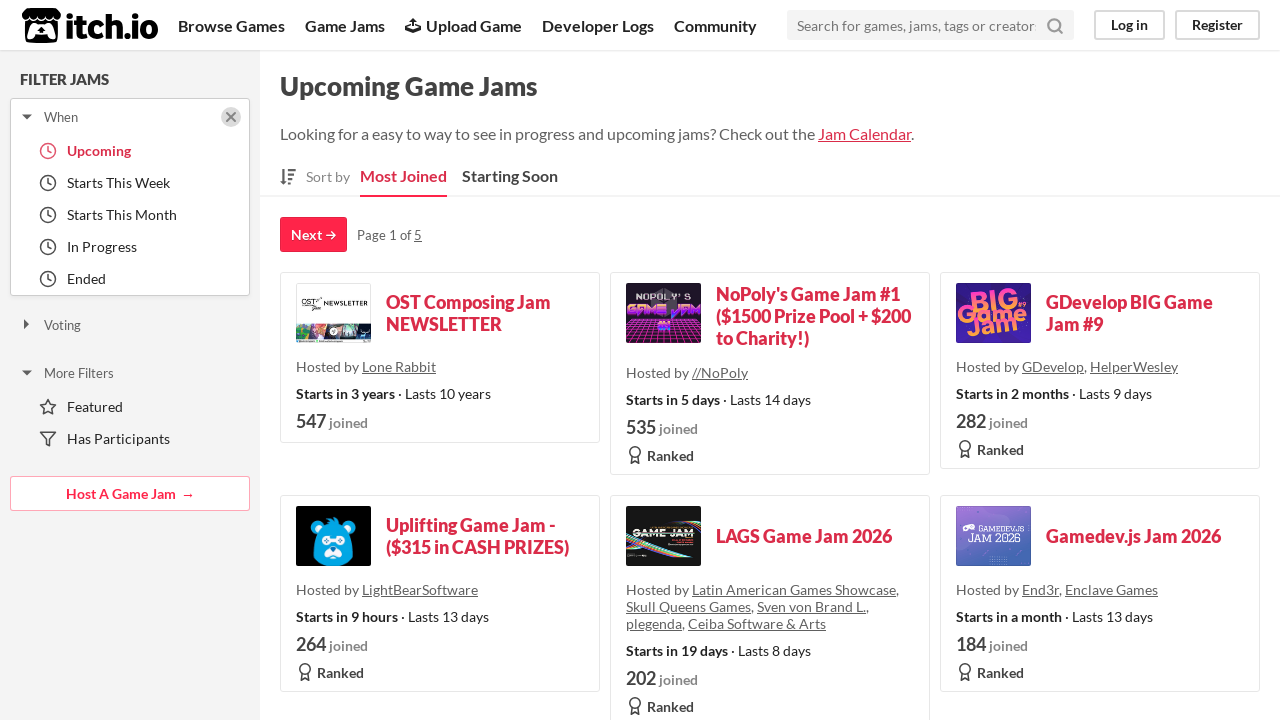

Clicked on the first jam in the list to view its details at (485, 313) on .primary_info >> nth=0
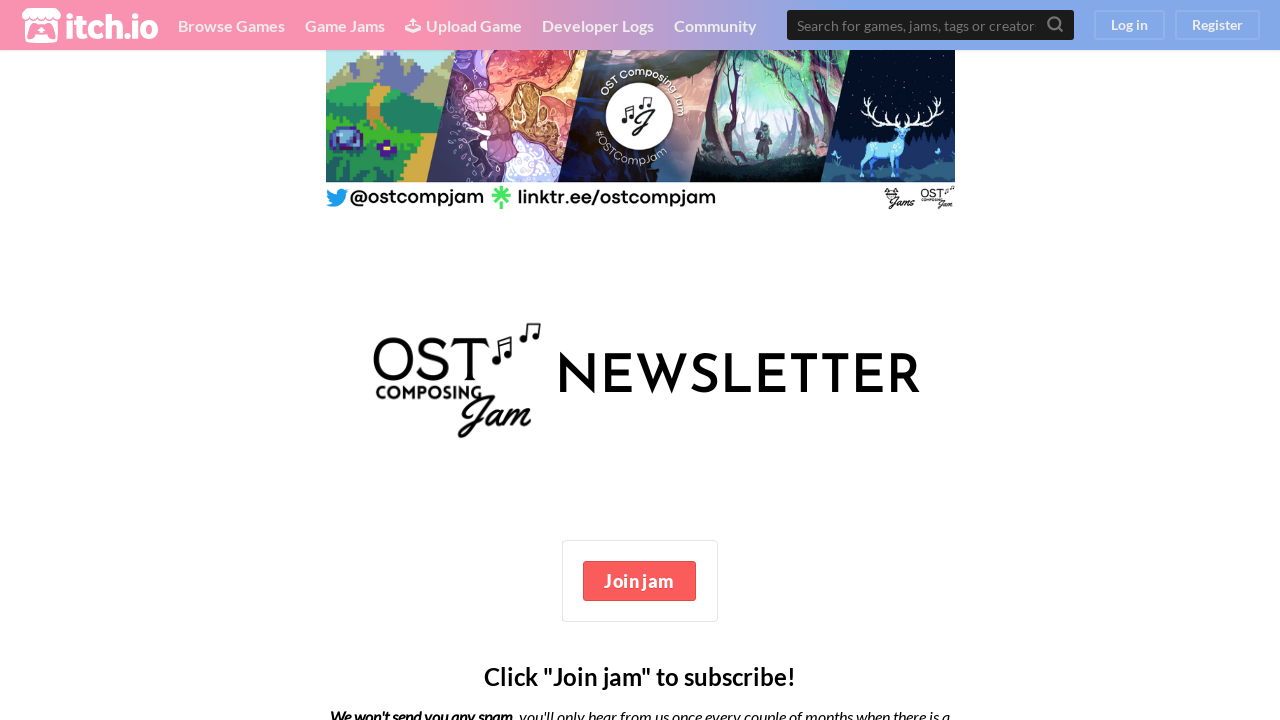

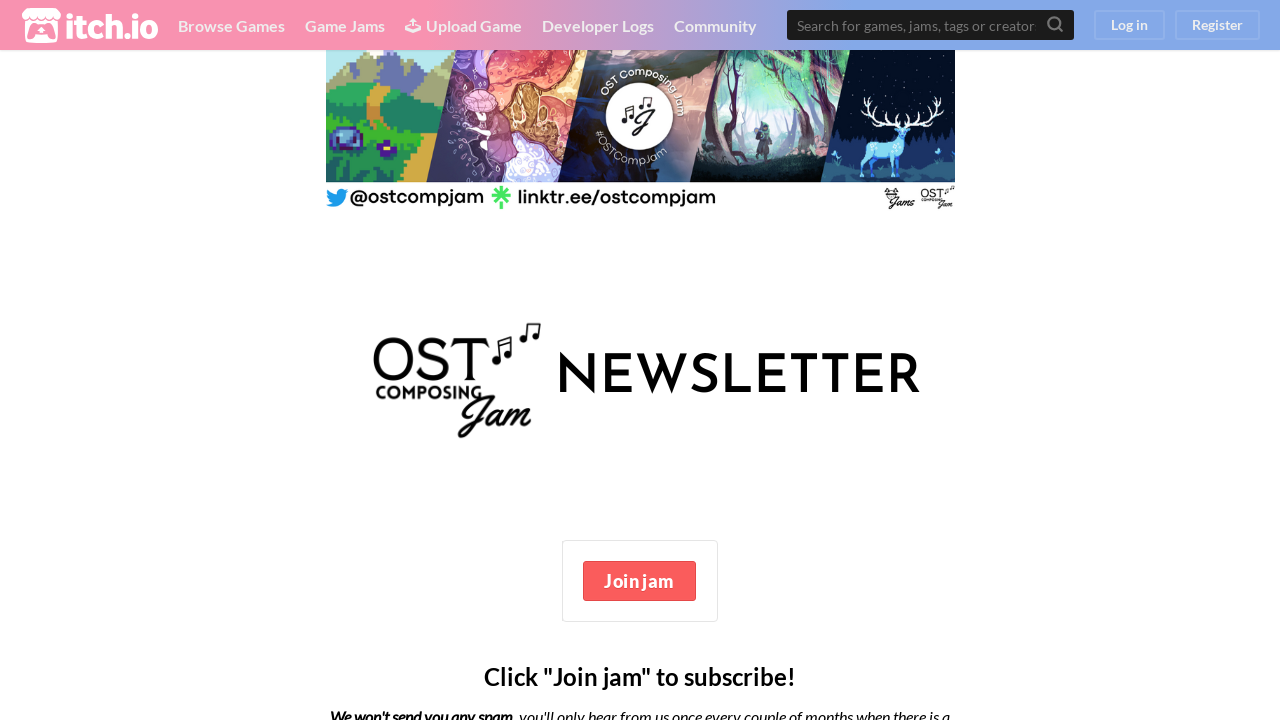